Tests link navigation and form submission by calculating a specific link text, clicking it, and then filling out a form with personal information

Starting URL: http://suninjuly.github.io/find_link_text

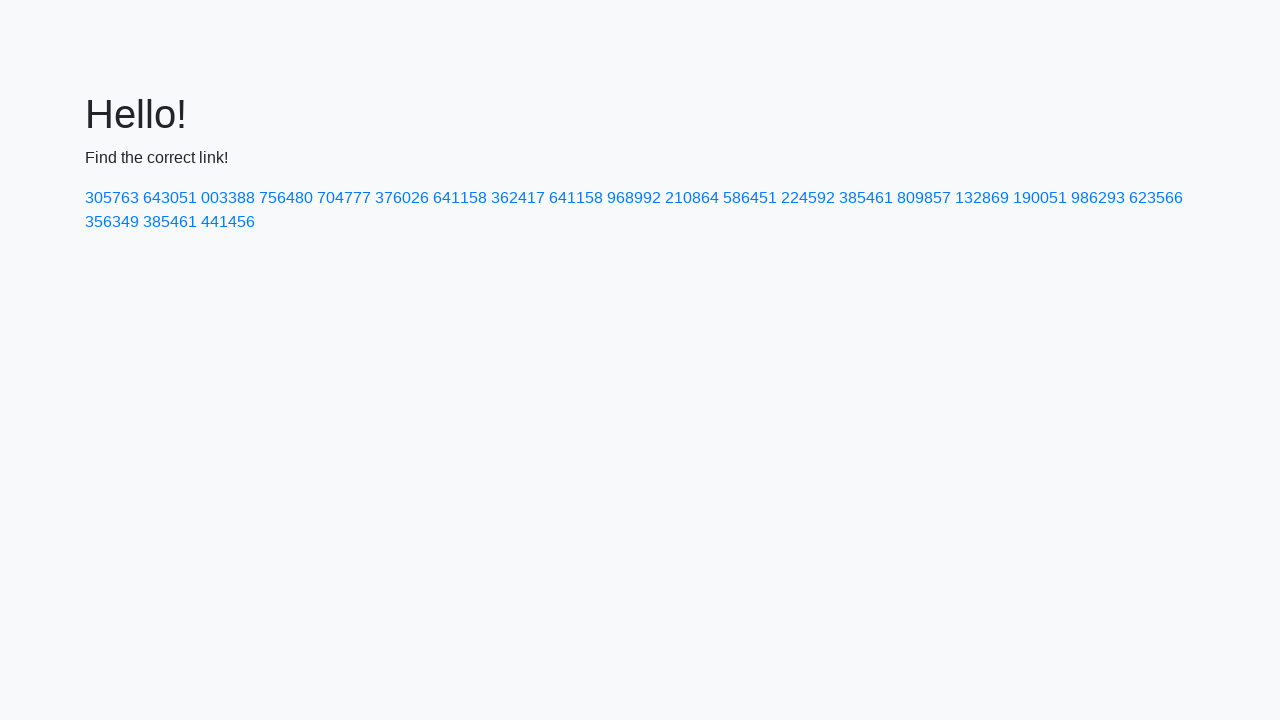

Calculated link text using mathematical formula: π^e * 10000
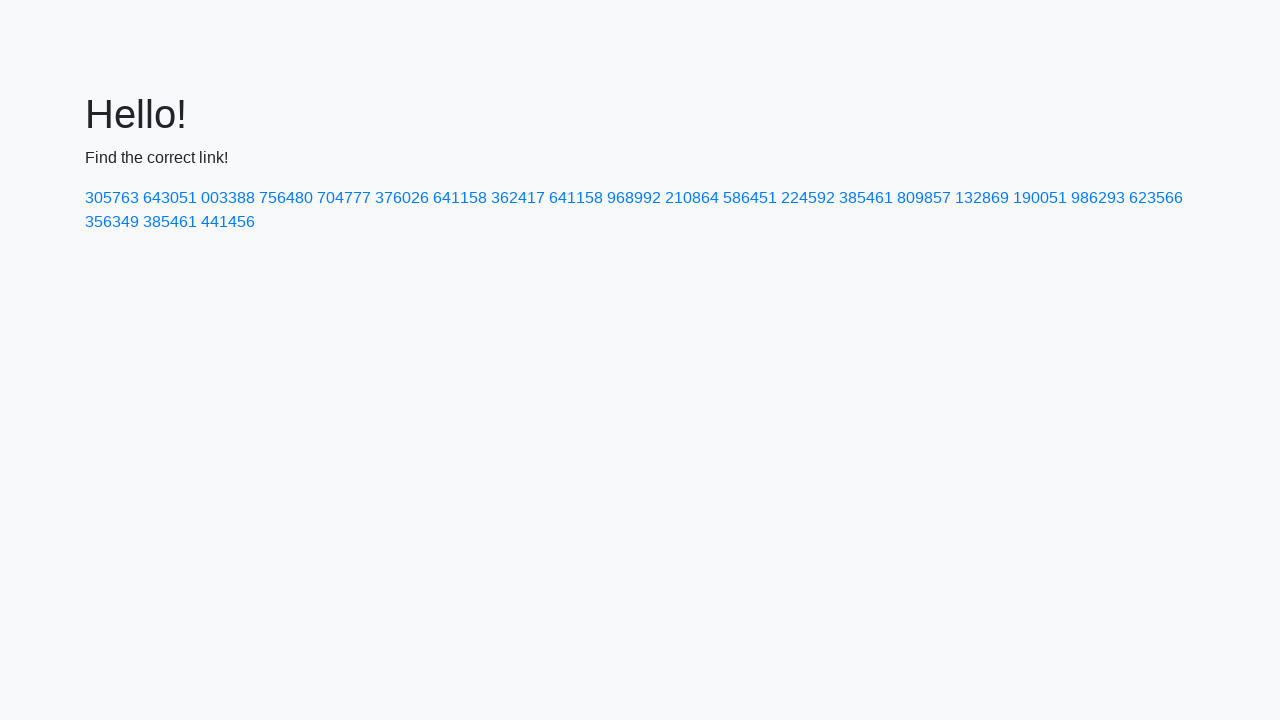

Clicked link with calculated text: 224592 at (808, 198) on text=224592
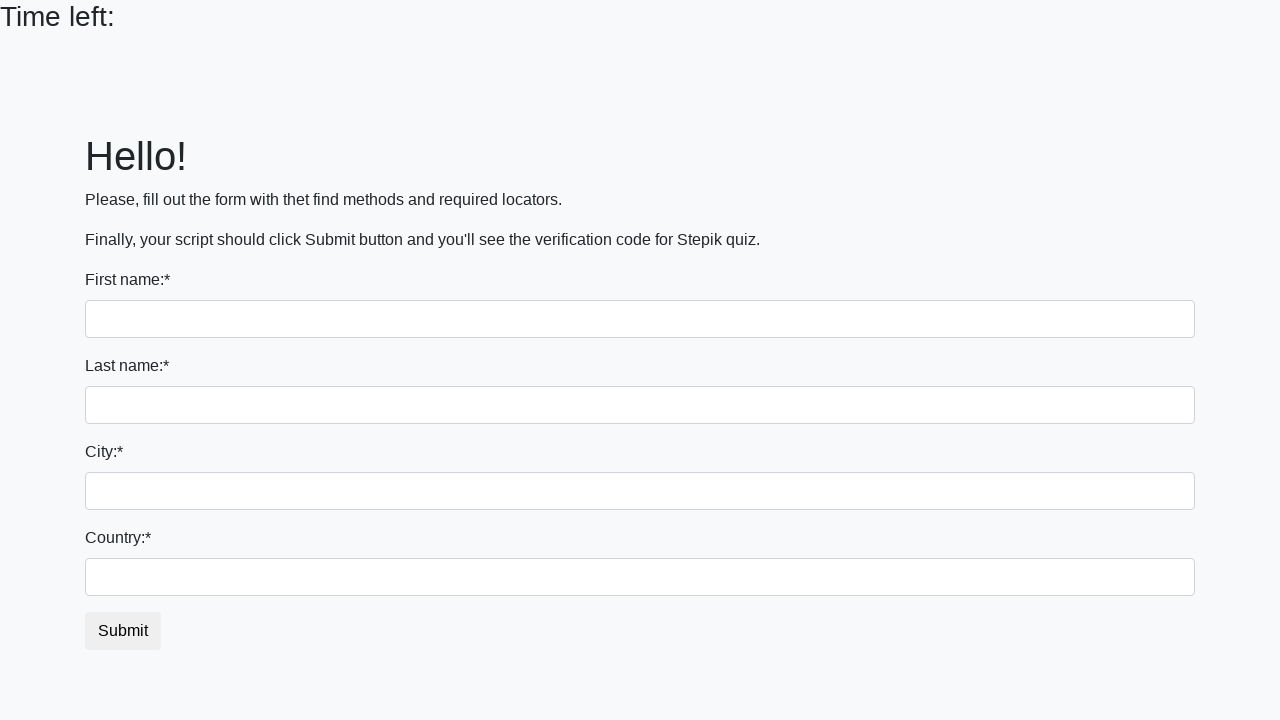

Filled first name field with 'Ivan' on input[type='text']
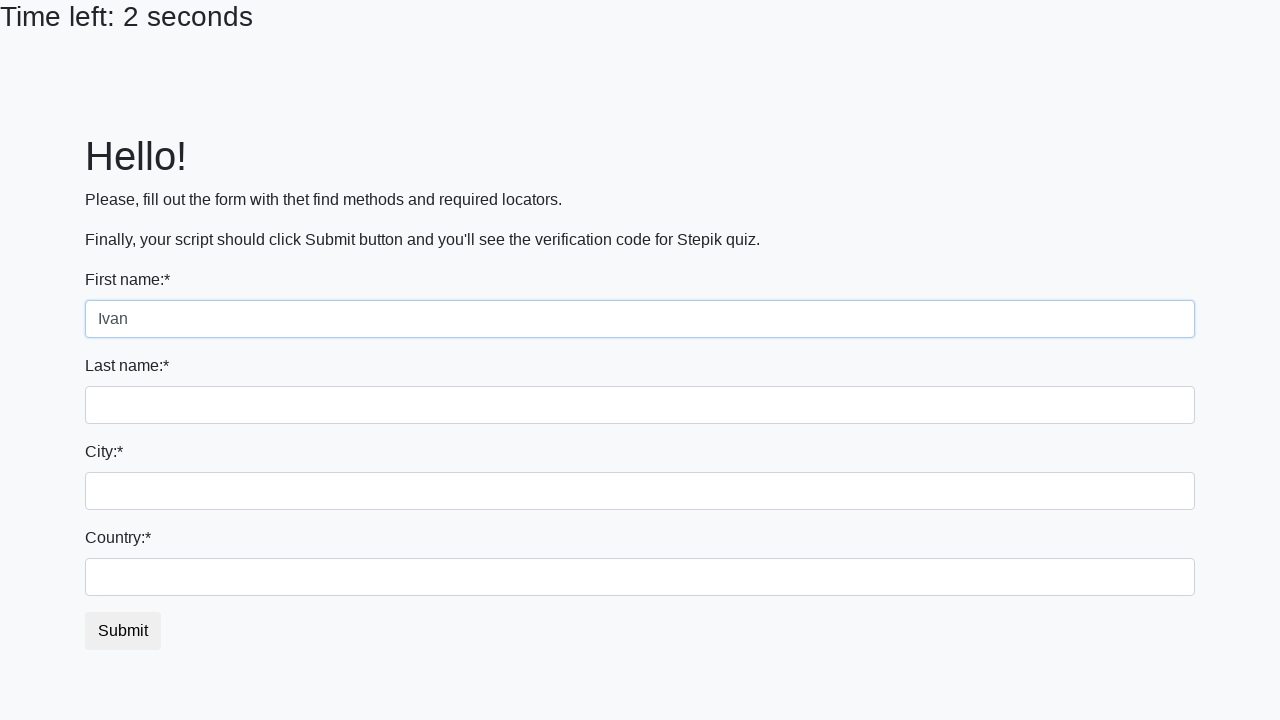

Filled last name field with 'Petrov' on input[name='last_name']
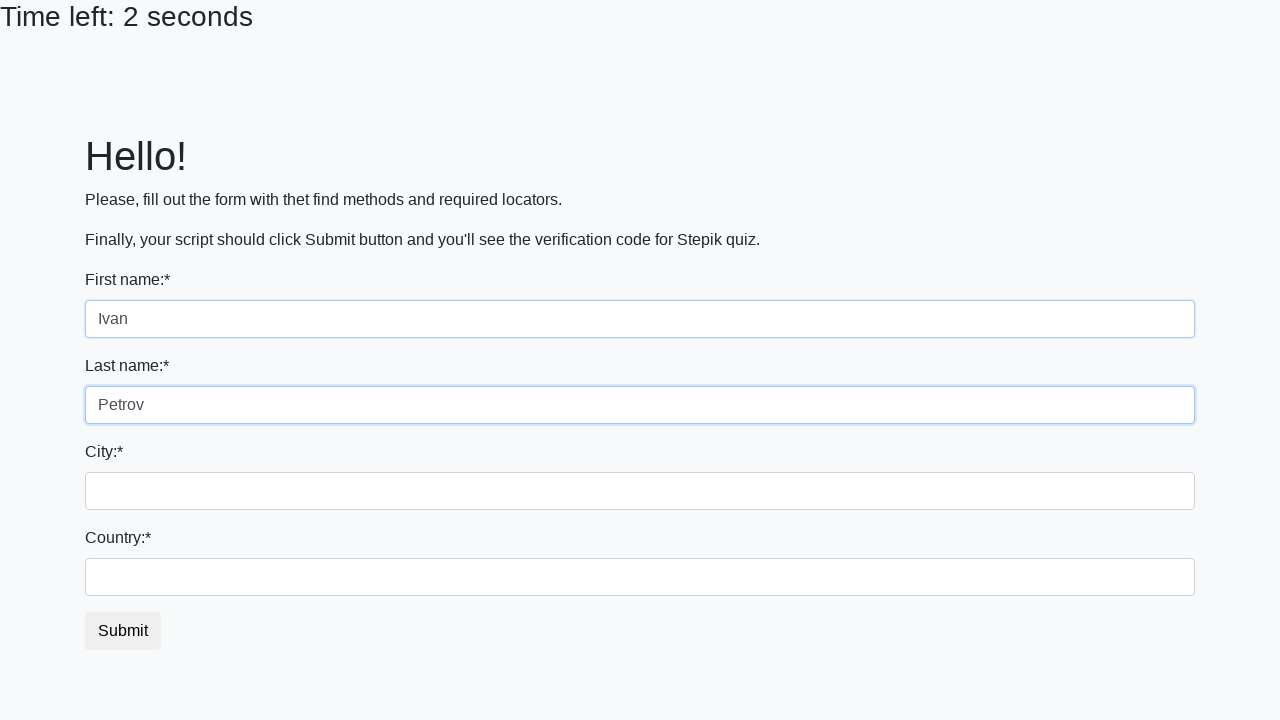

Filled city field with 'Smolensk' on input.city
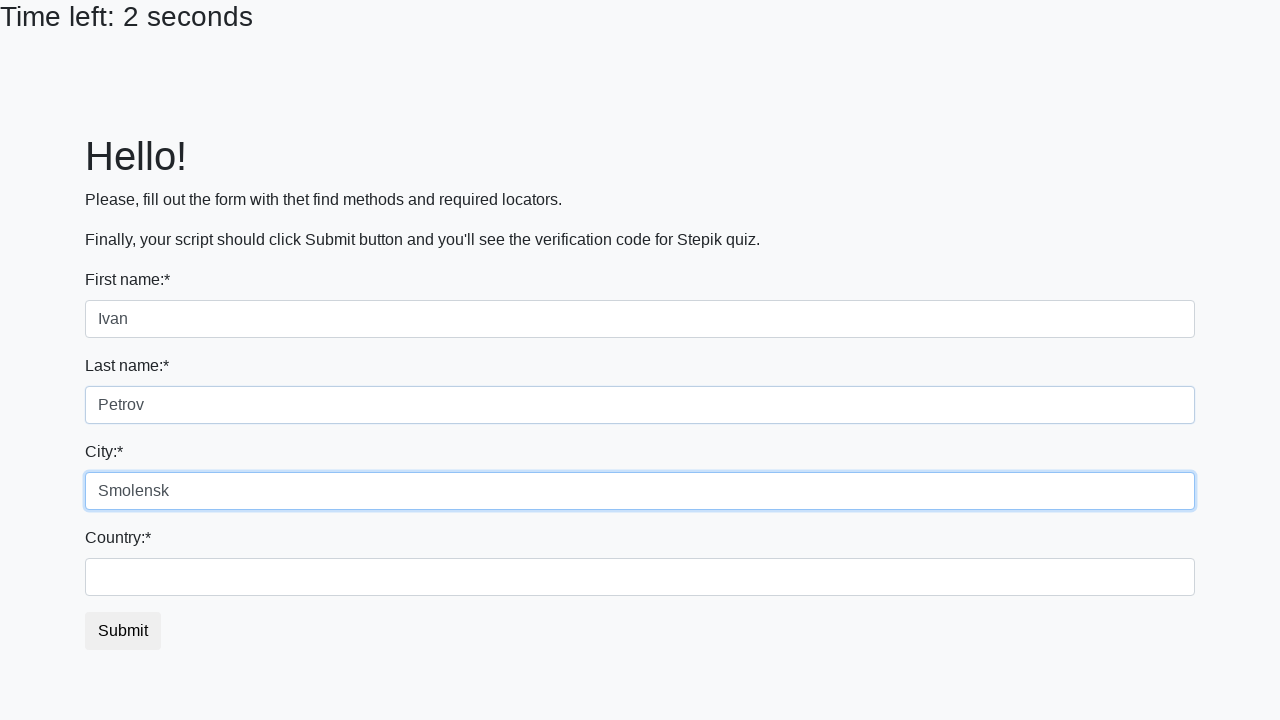

Filled country field with 'Russia' on input#country
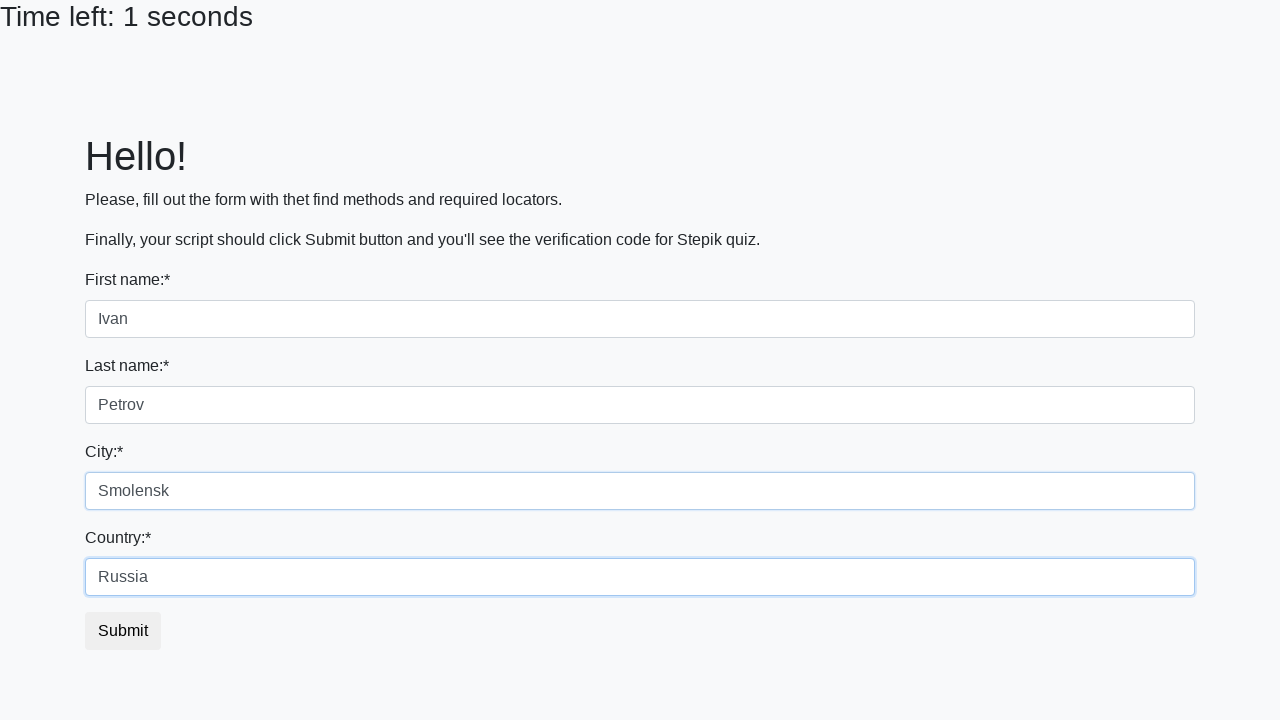

Clicked submit button to submit the form at (123, 631) on button.btn
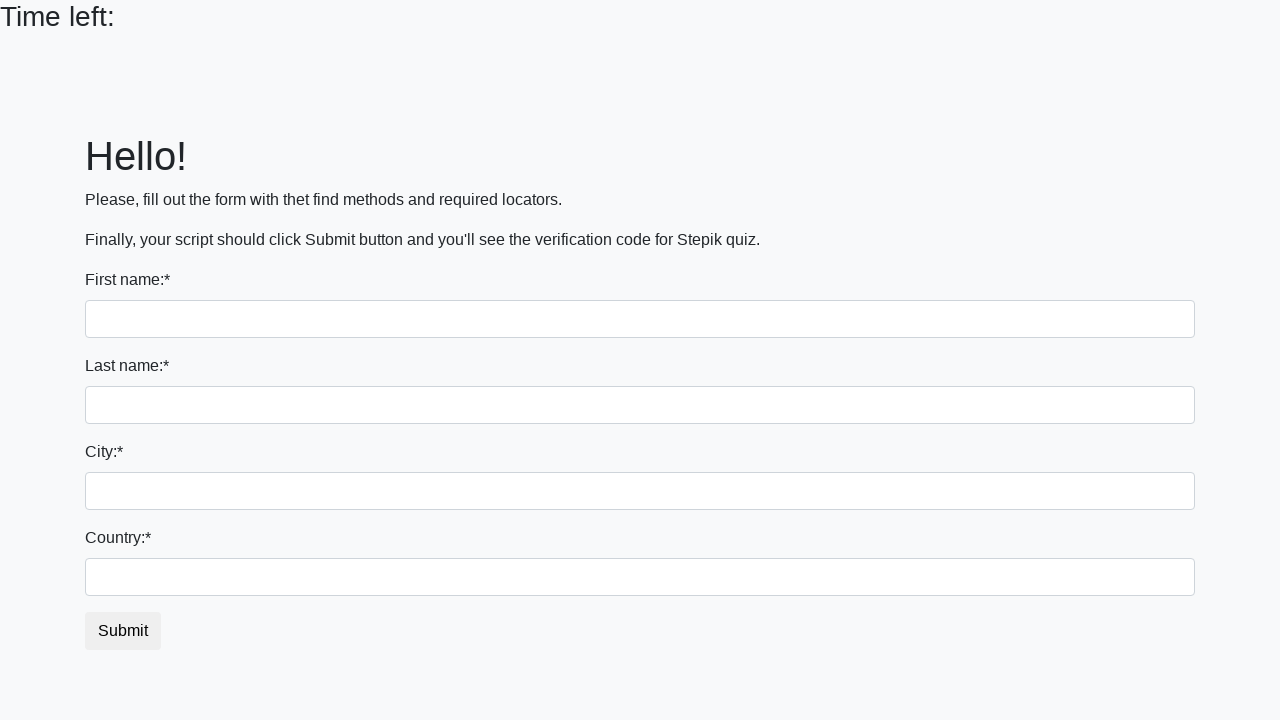

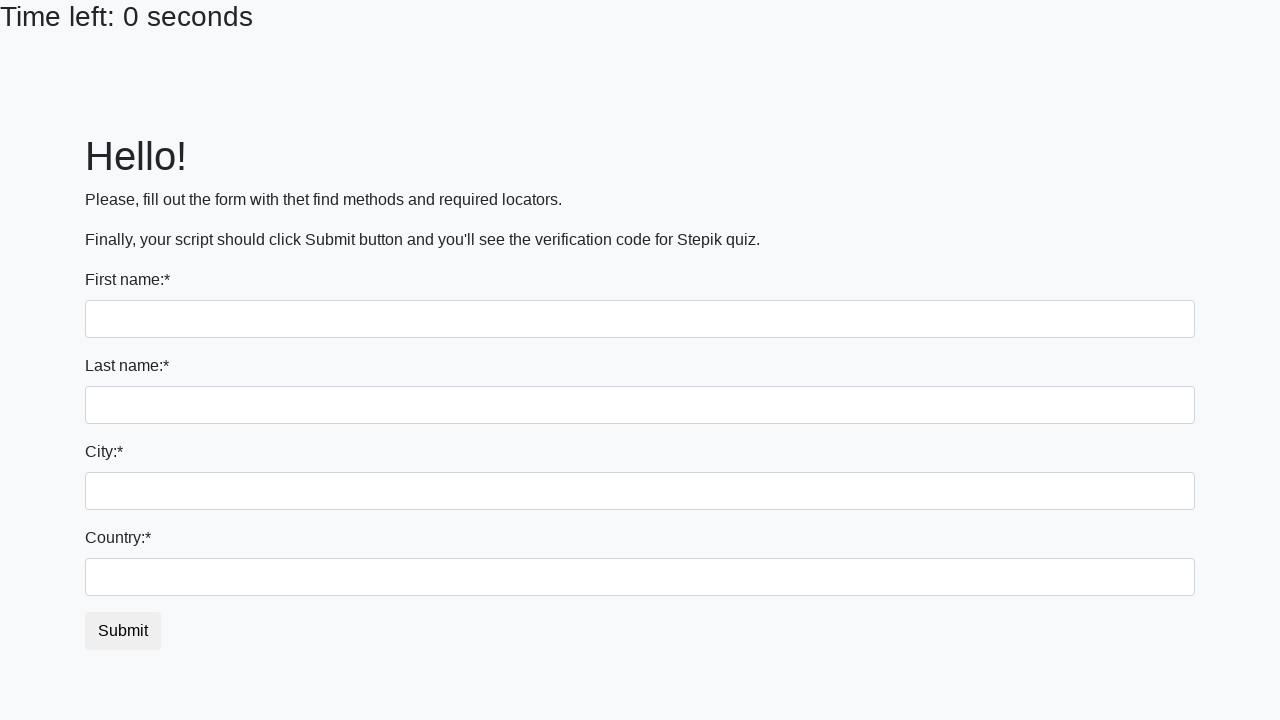